Tests adding a new todo item by filling the input field and pressing Enter, then verifying the todo appears in the list

Starting URL: https://demo.playwright.dev/todomvc/

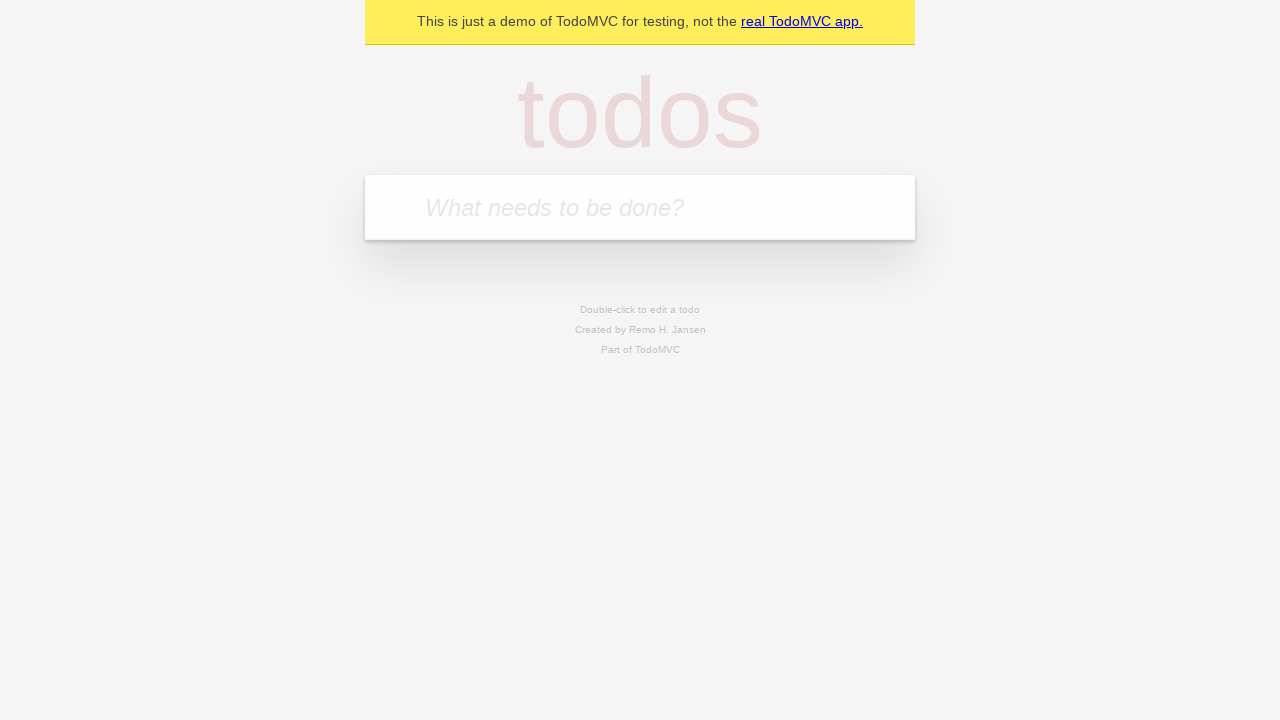

Filled new todo input field with 'Học CodeCeptJS' on .new-todo
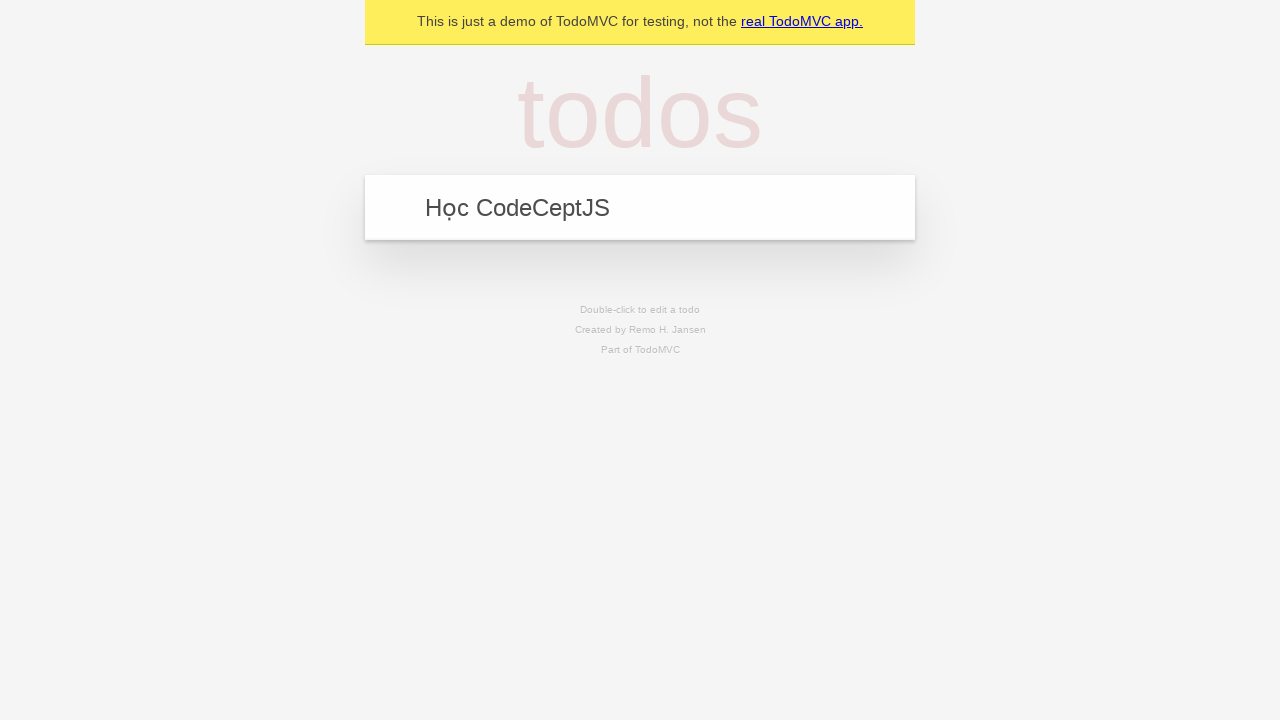

Pressed Enter to add the todo item on .new-todo
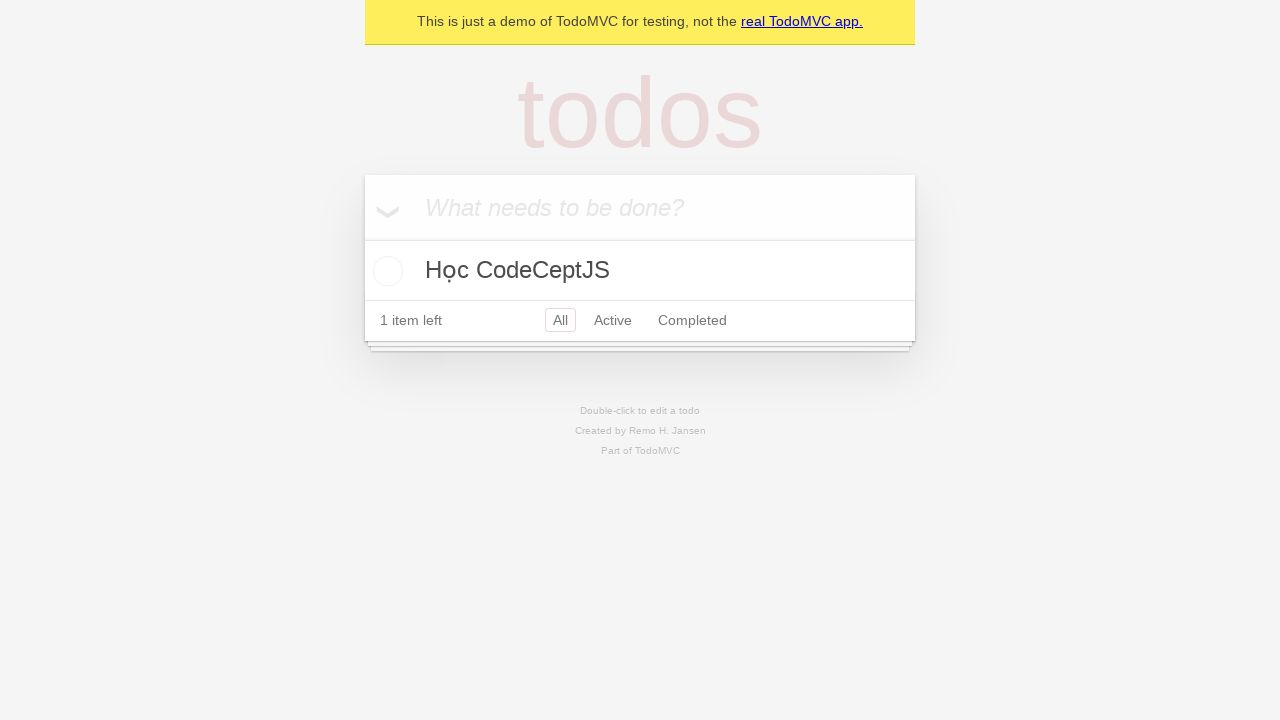

Verified that 'Học CodeCeptJS' appears in the todo list
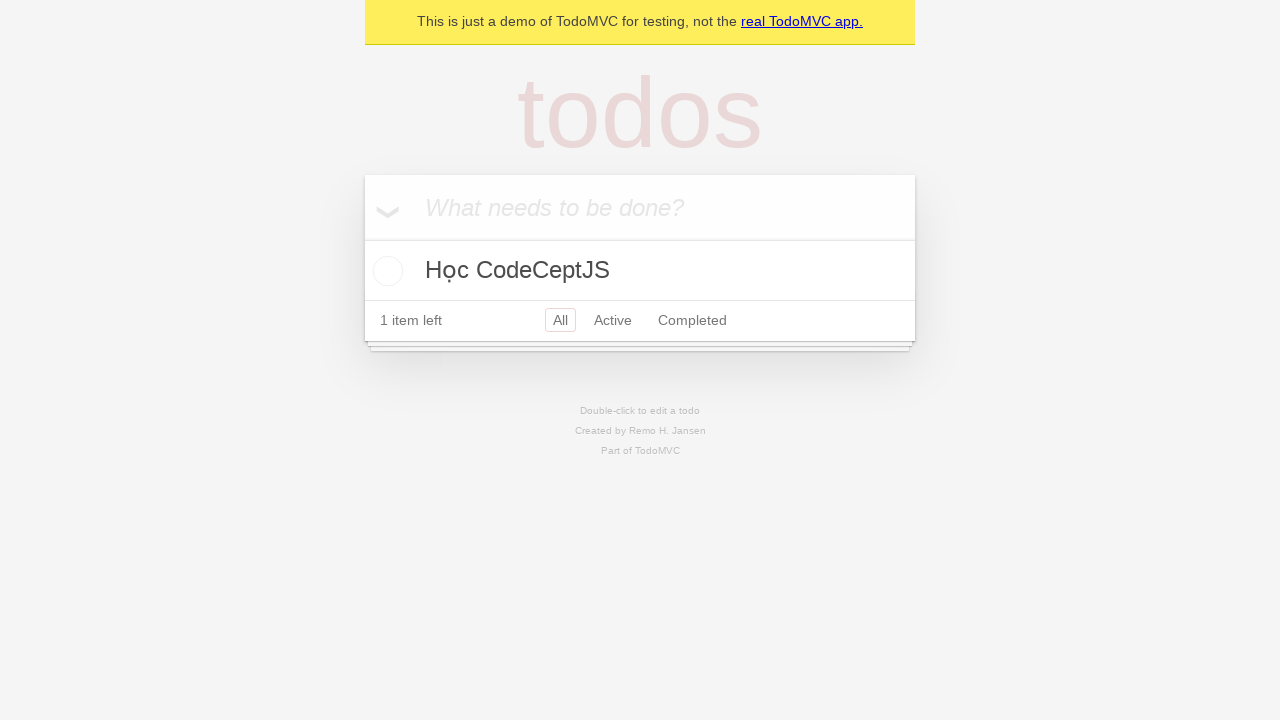

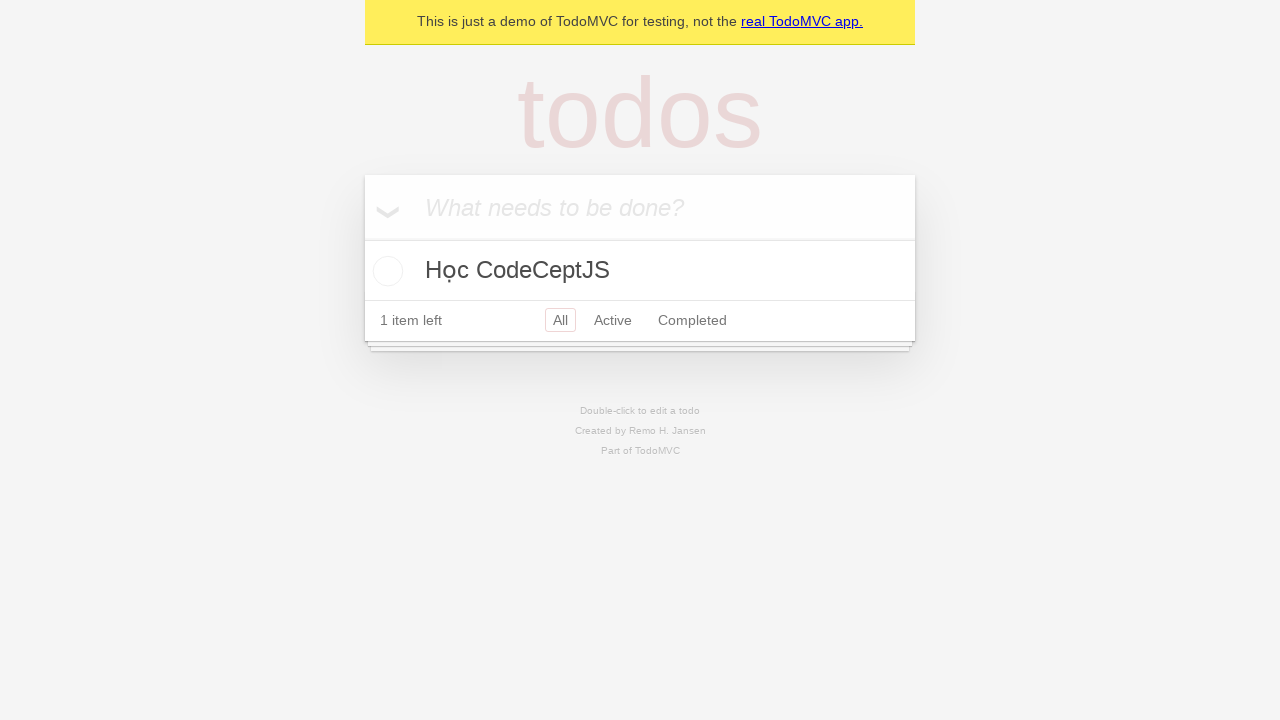